Tests jQuery UI droppable functionality by performing a drag and drop operation within an iframe

Starting URL: https://jqueryui.com/droppable/

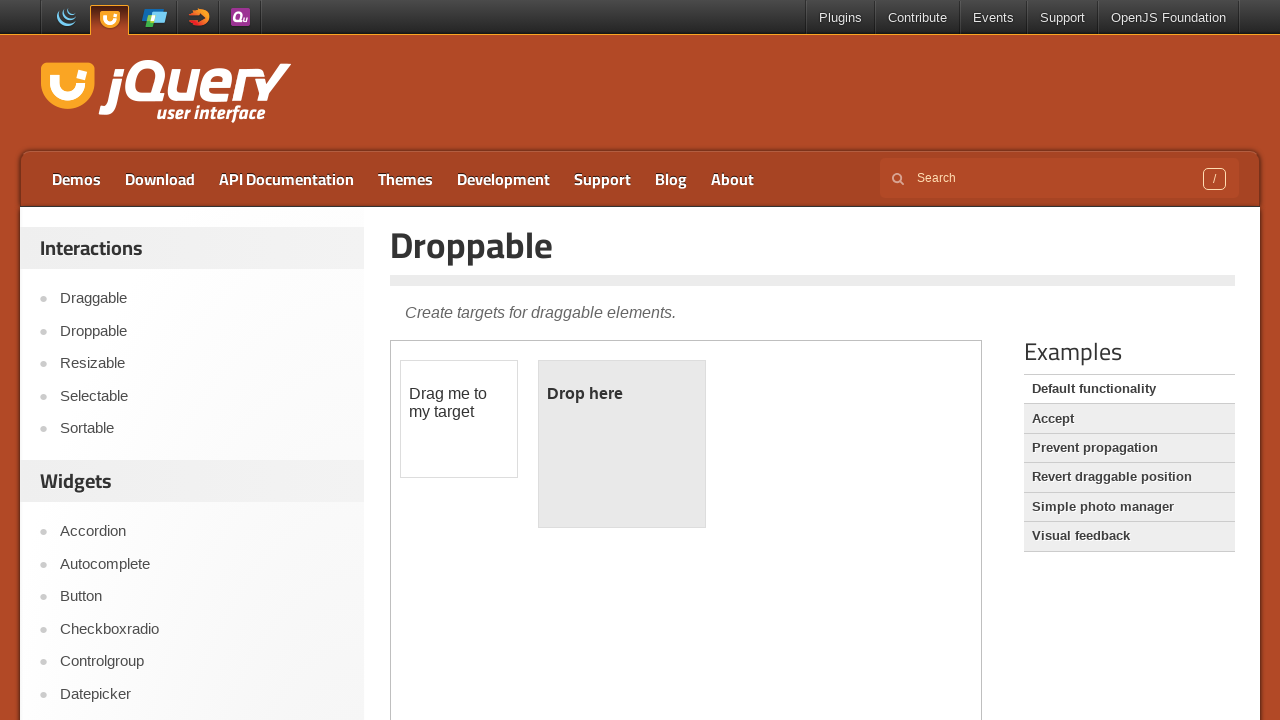

Located the demo iframe containing jQuery UI droppable elements
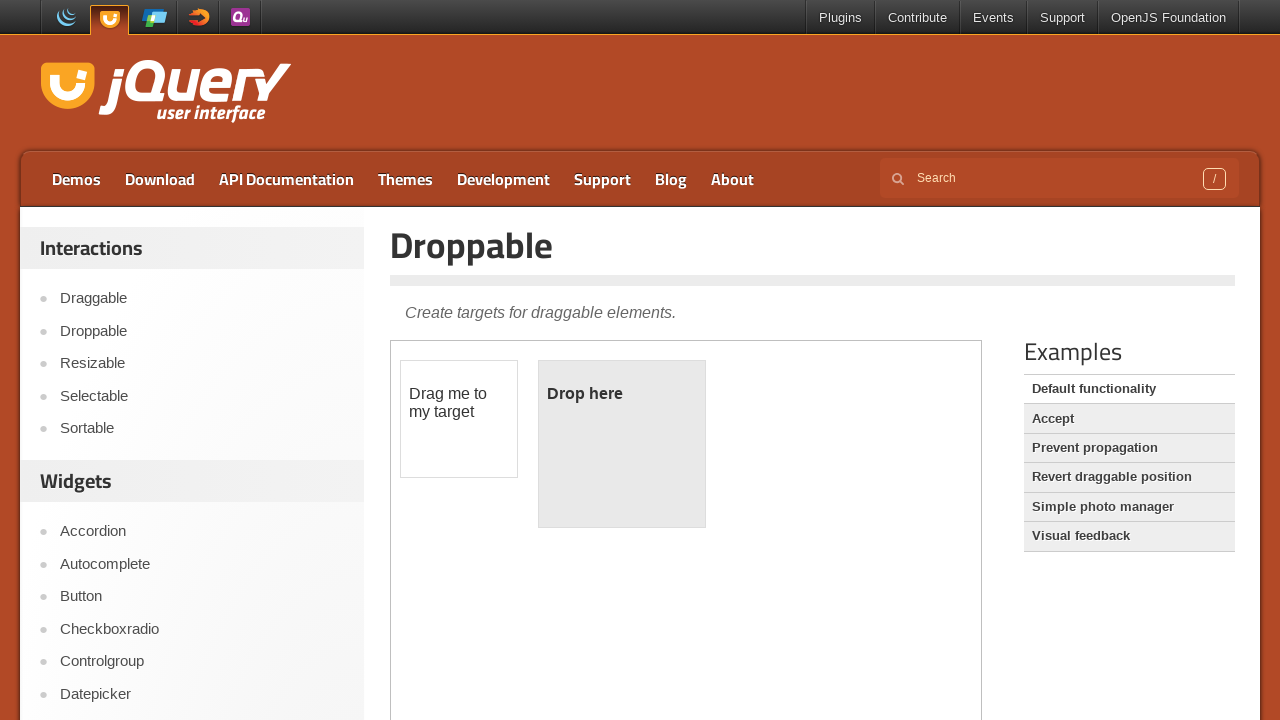

Located the draggable element within the iframe
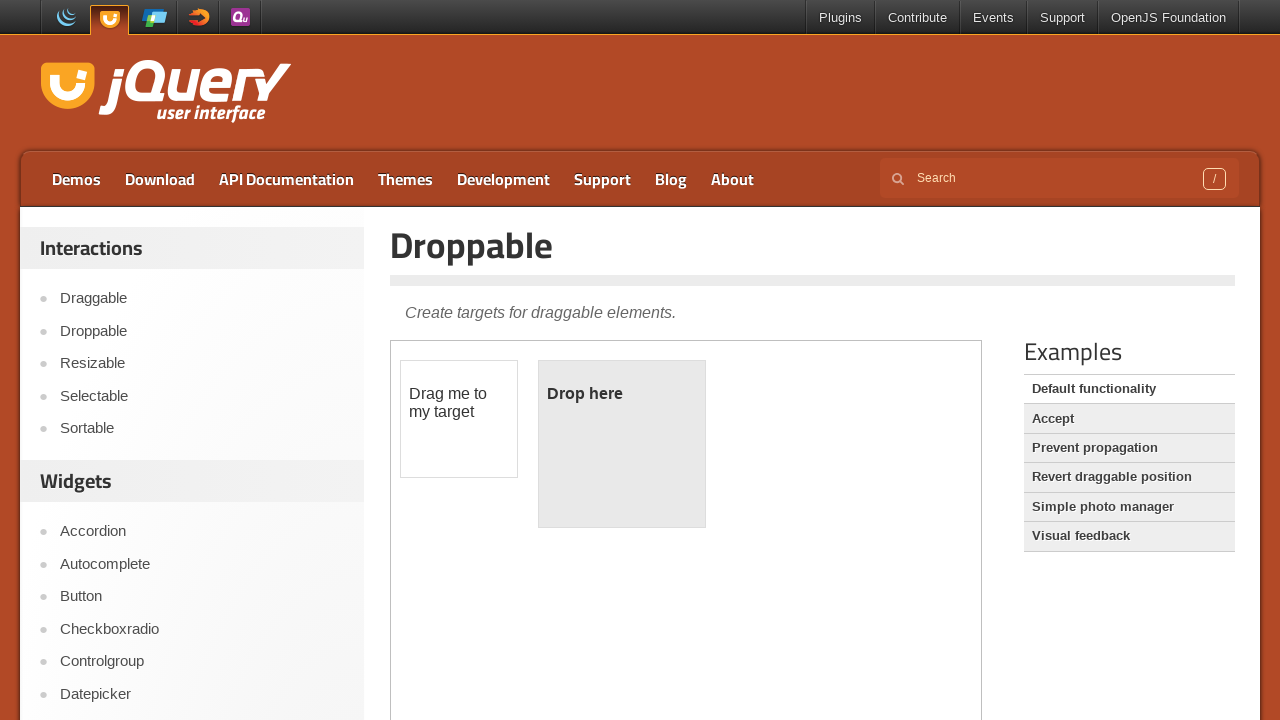

Located the droppable target element within the iframe
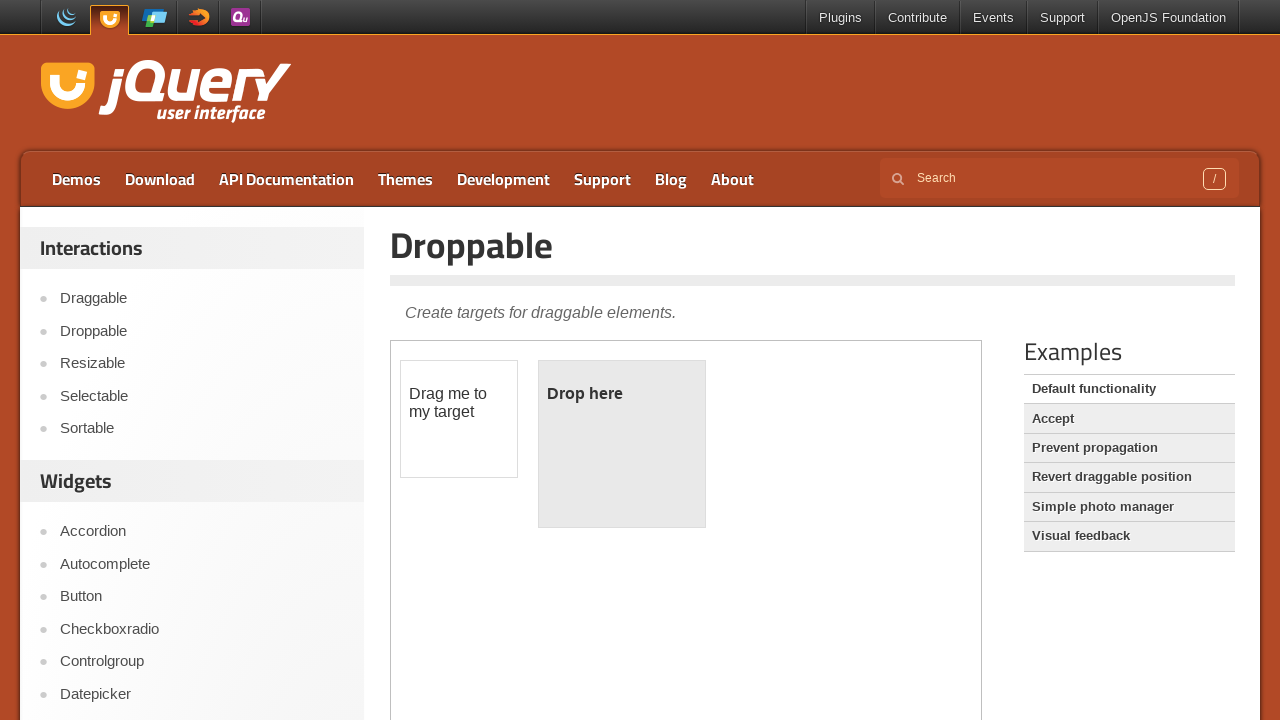

Performed drag and drop operation from draggable to droppable element at (622, 444)
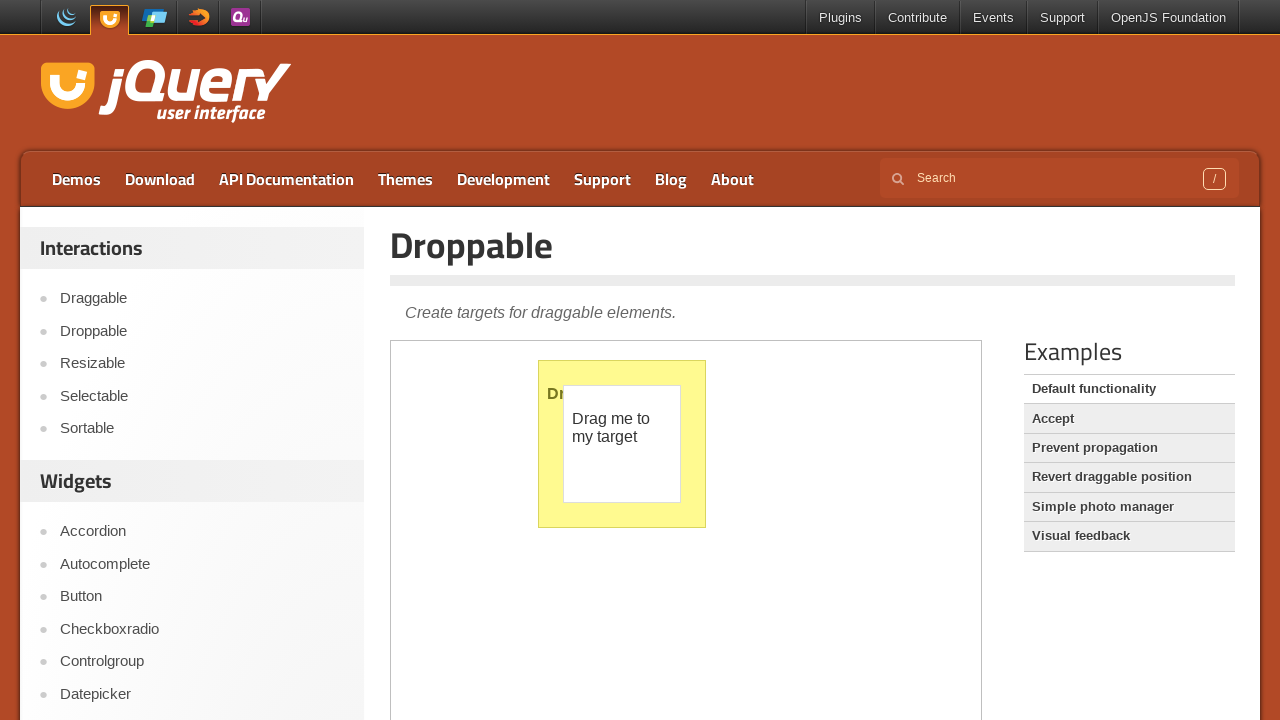

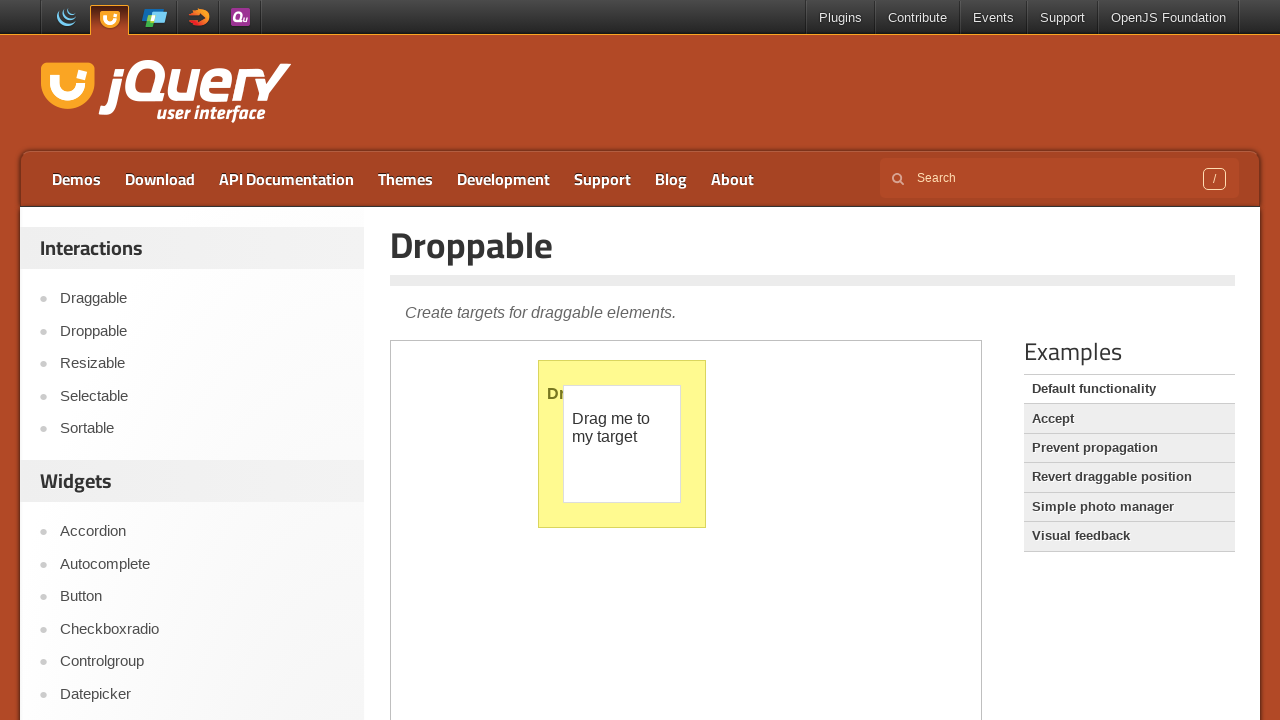